Tests clicking elements using JavaScript executor - clicks alert button and radio buttons programmatically through JavaScript

Starting URL: https://omayo.blogspot.com/

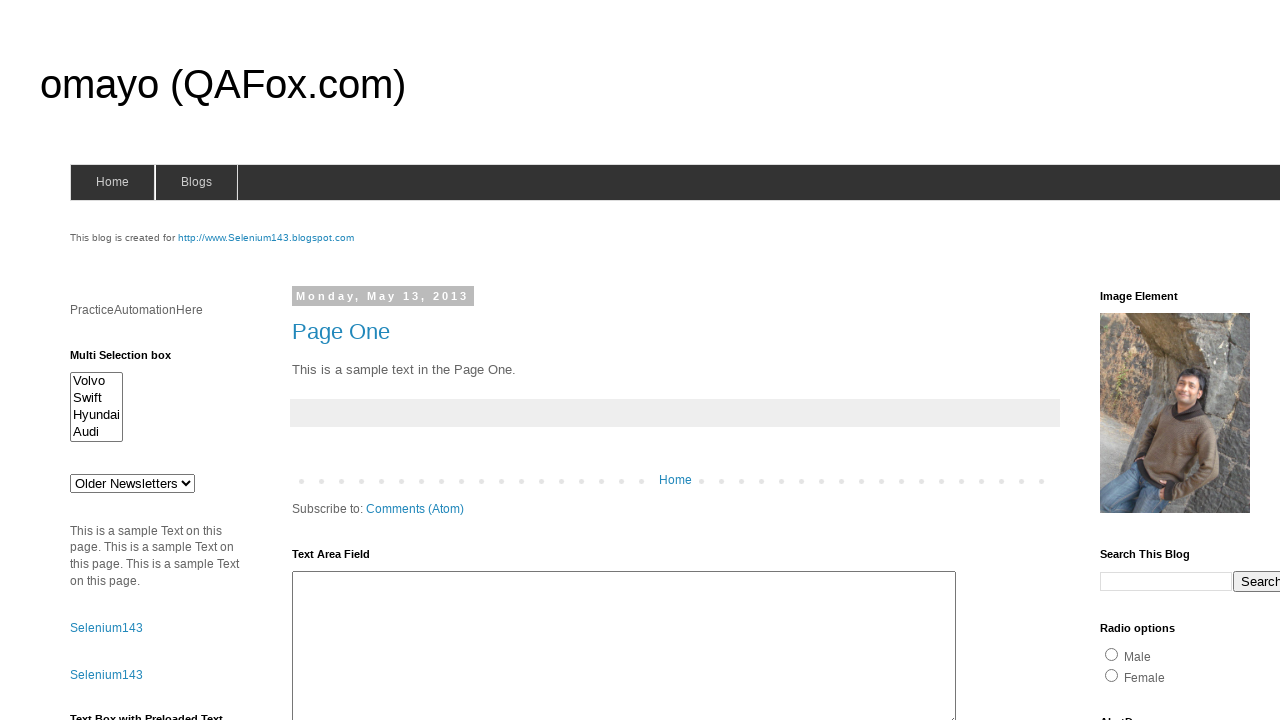

Clicked alert button using JavaScript executor
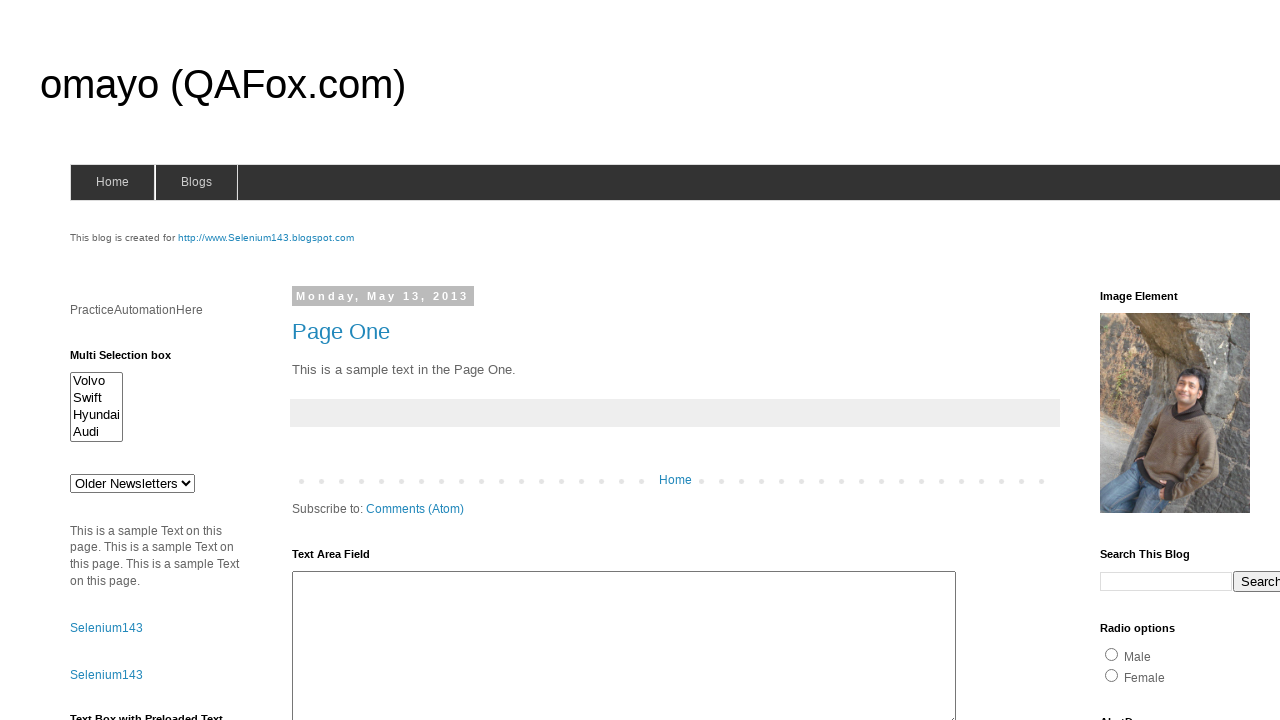

Set up alert dialog handler to accept dialogs
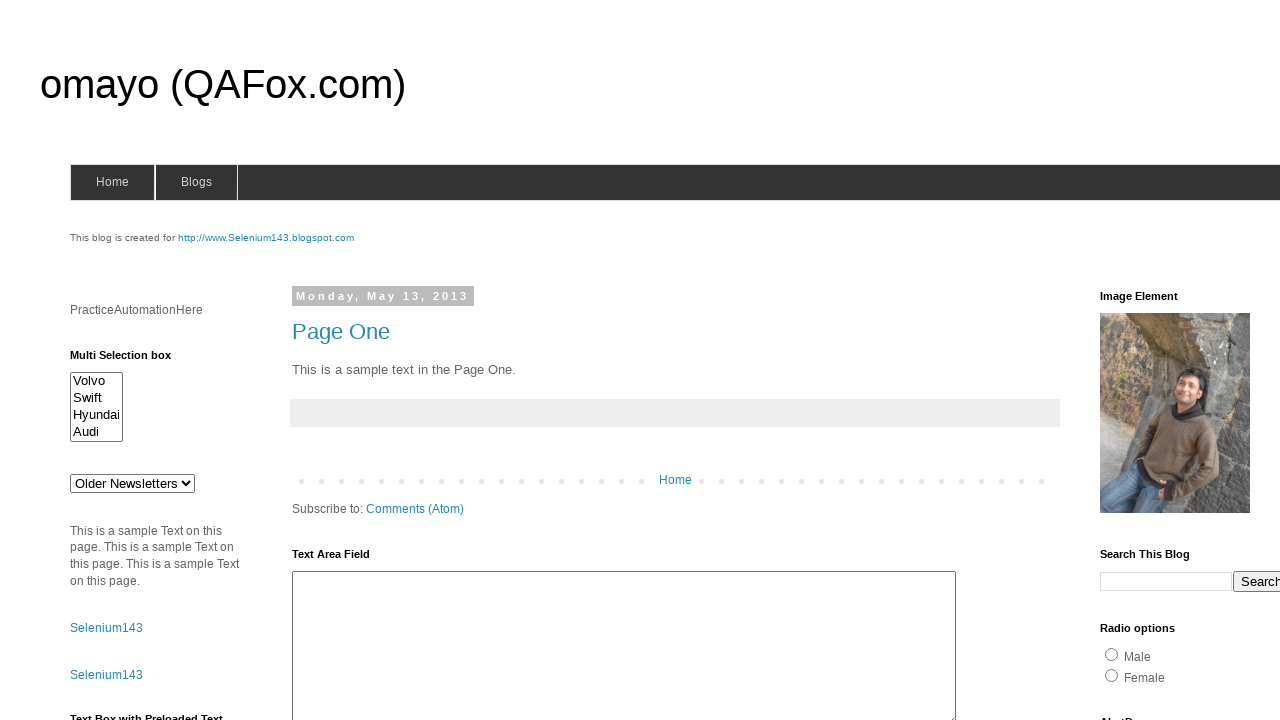

Clicked radio button 1 using JavaScript executor
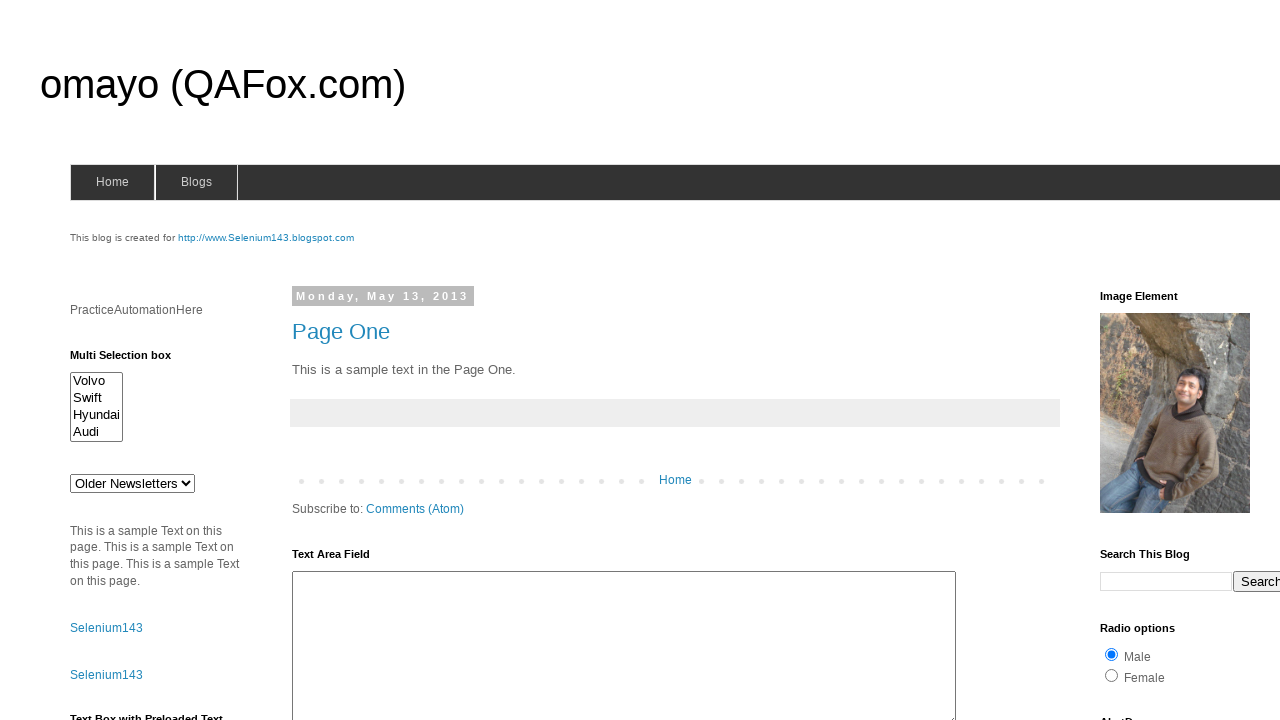

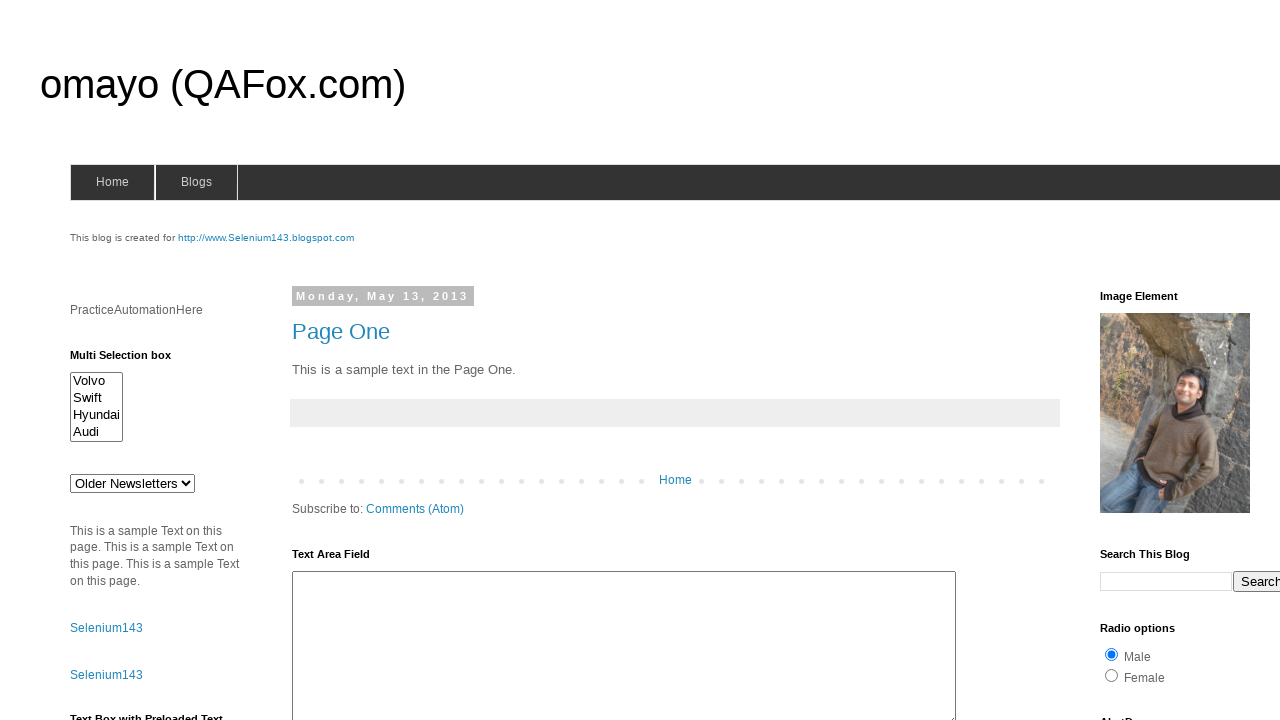